Tests that the item counter displays the correct number of active todo items.

Starting URL: https://demo.playwright.dev/todomvc

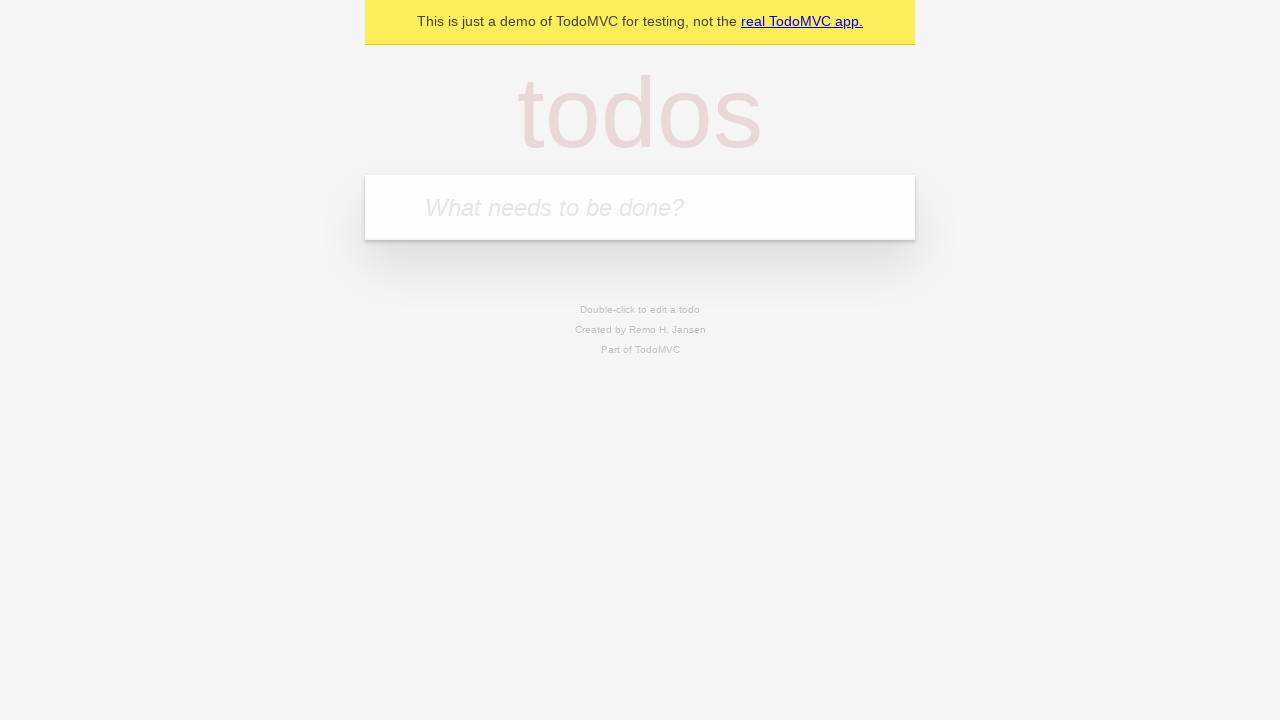

Filled new todo input with 'Task 1' on .new-todo
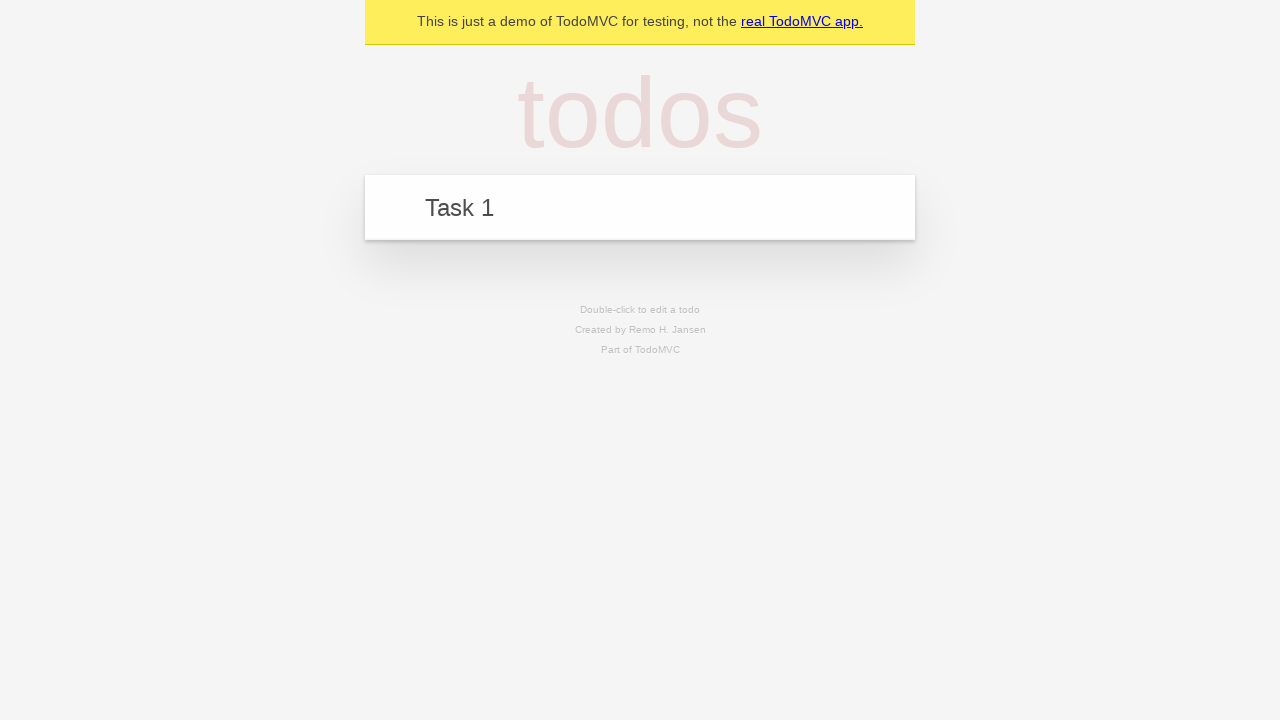

Pressed Enter to add Task 1
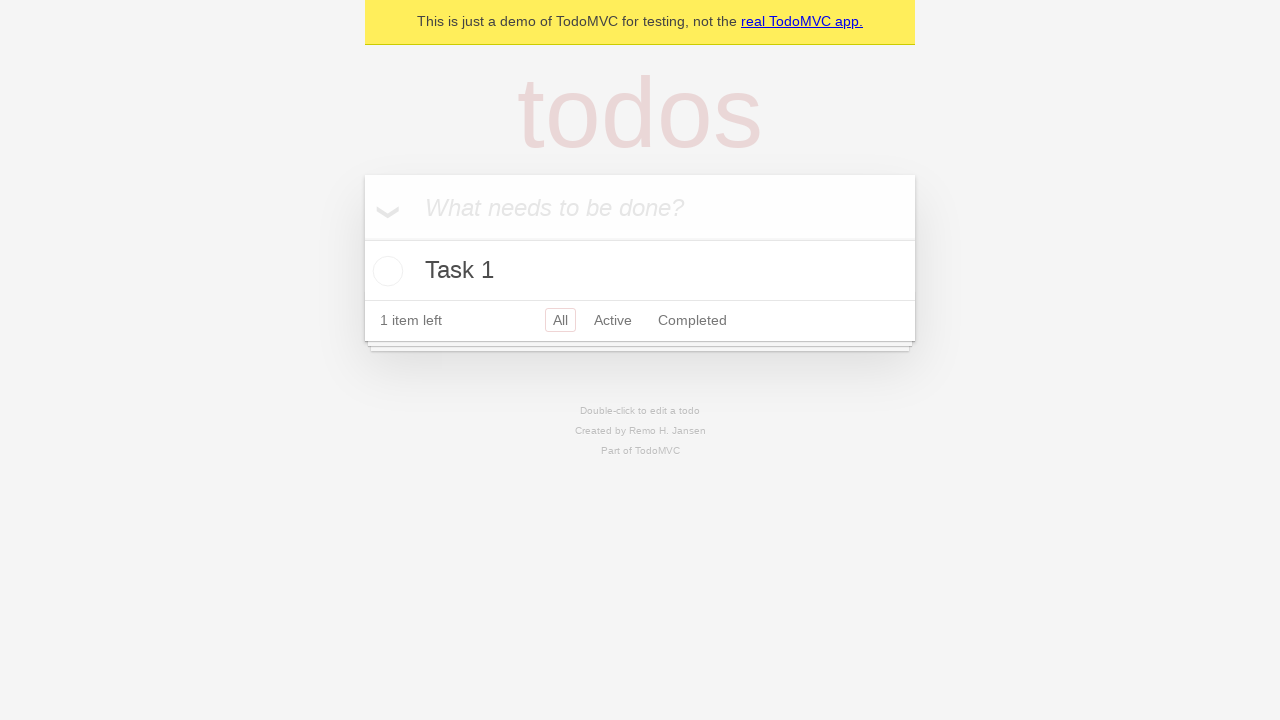

Filled new todo input with 'Task 2' on .new-todo
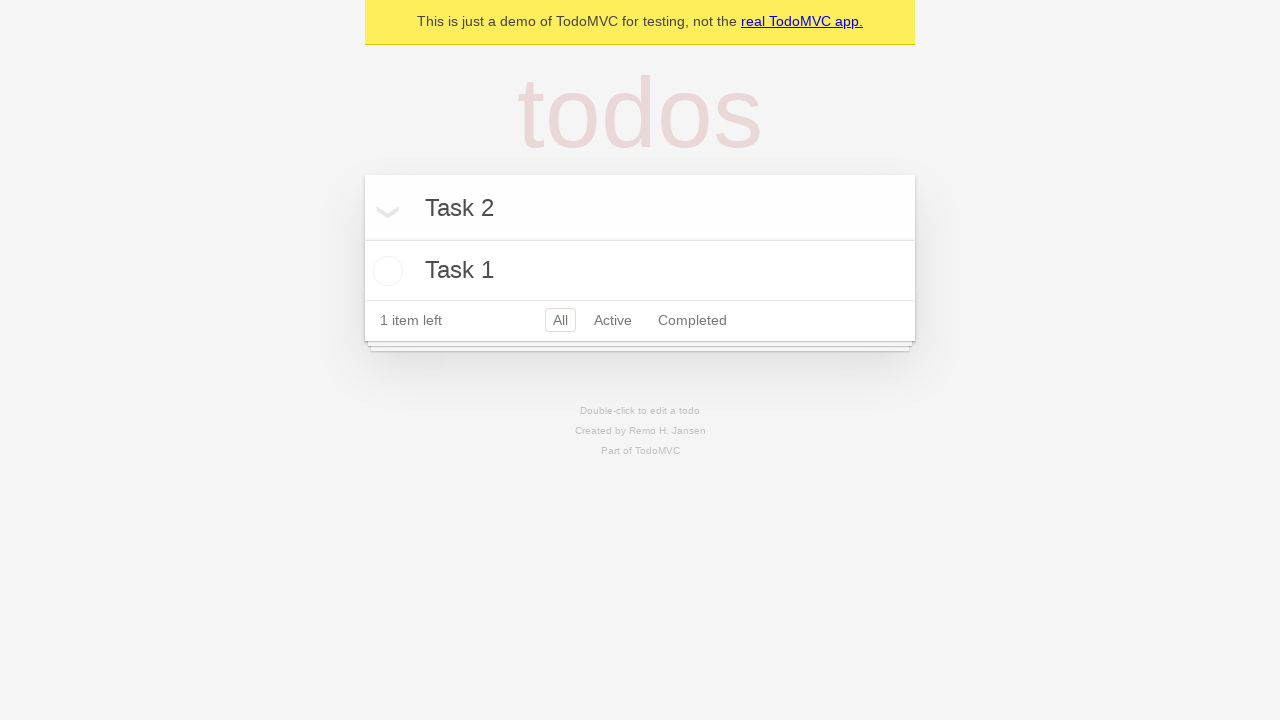

Pressed Enter to add Task 2
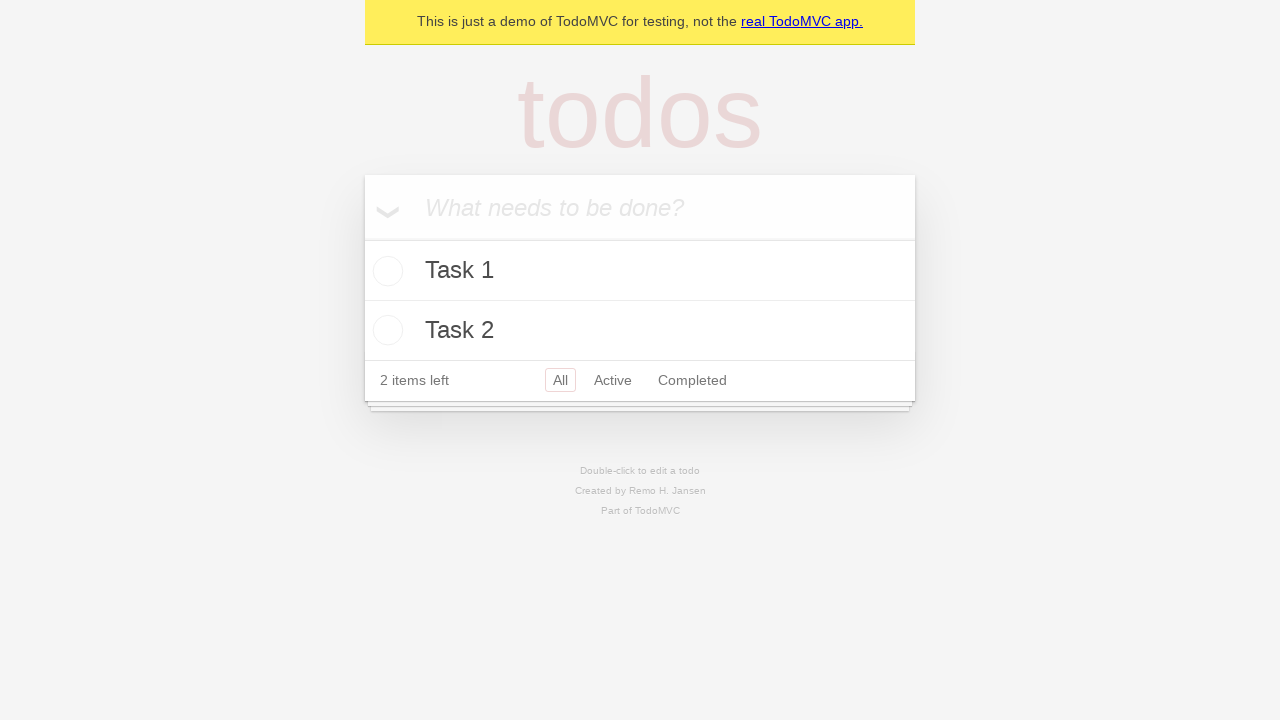

Filled new todo input with 'Task 3' on .new-todo
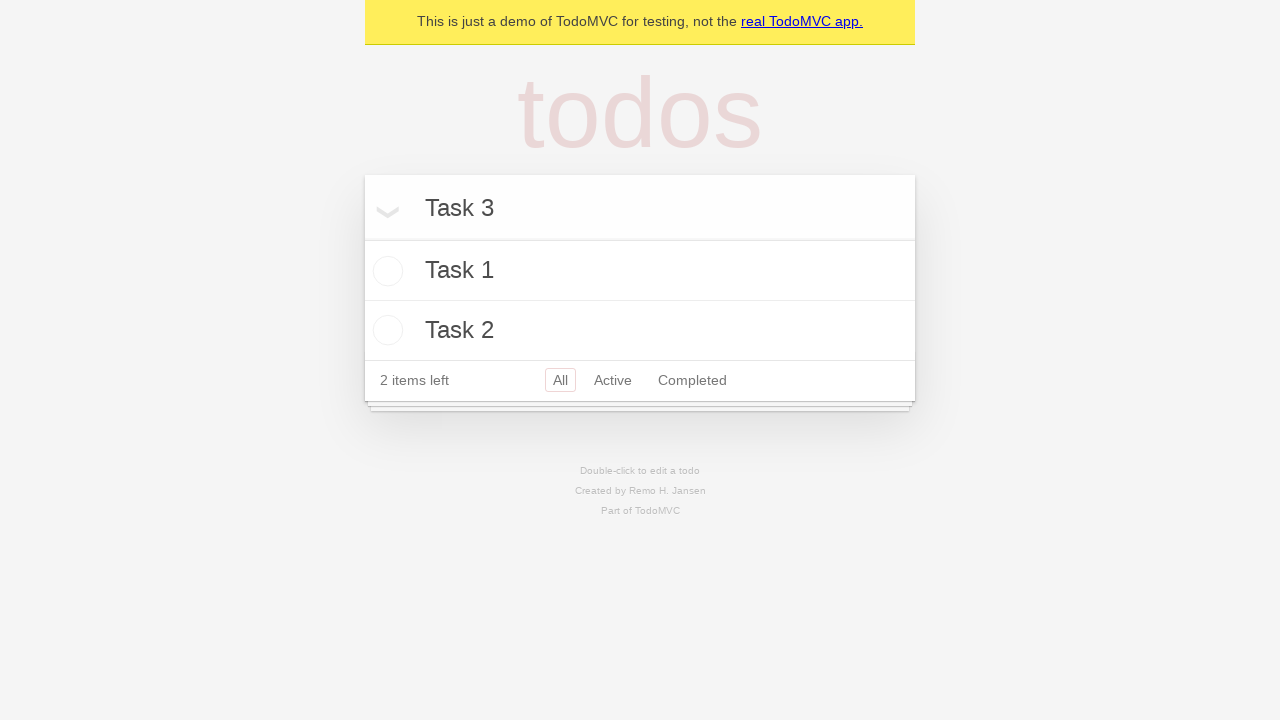

Pressed Enter to add Task 3
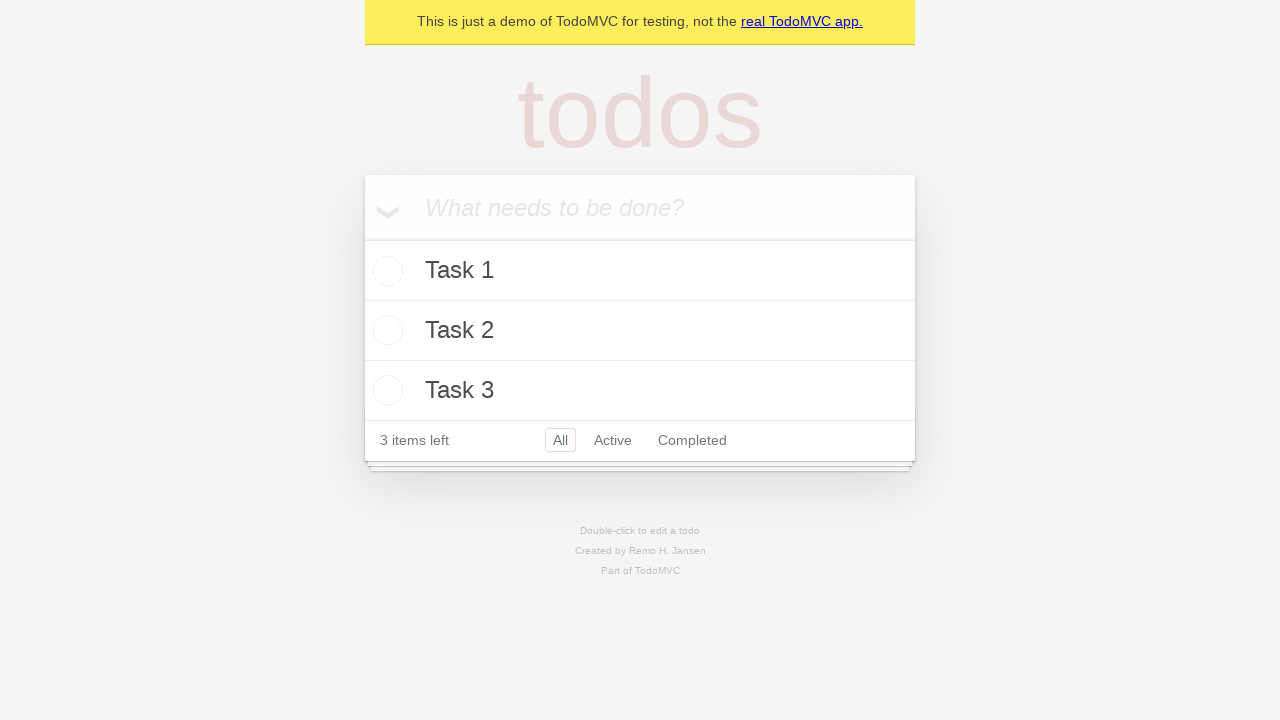

Clicked toggle checkbox to mark Task 1 as completed at (385, 271) on .todo-list li:nth-child(1) .toggle
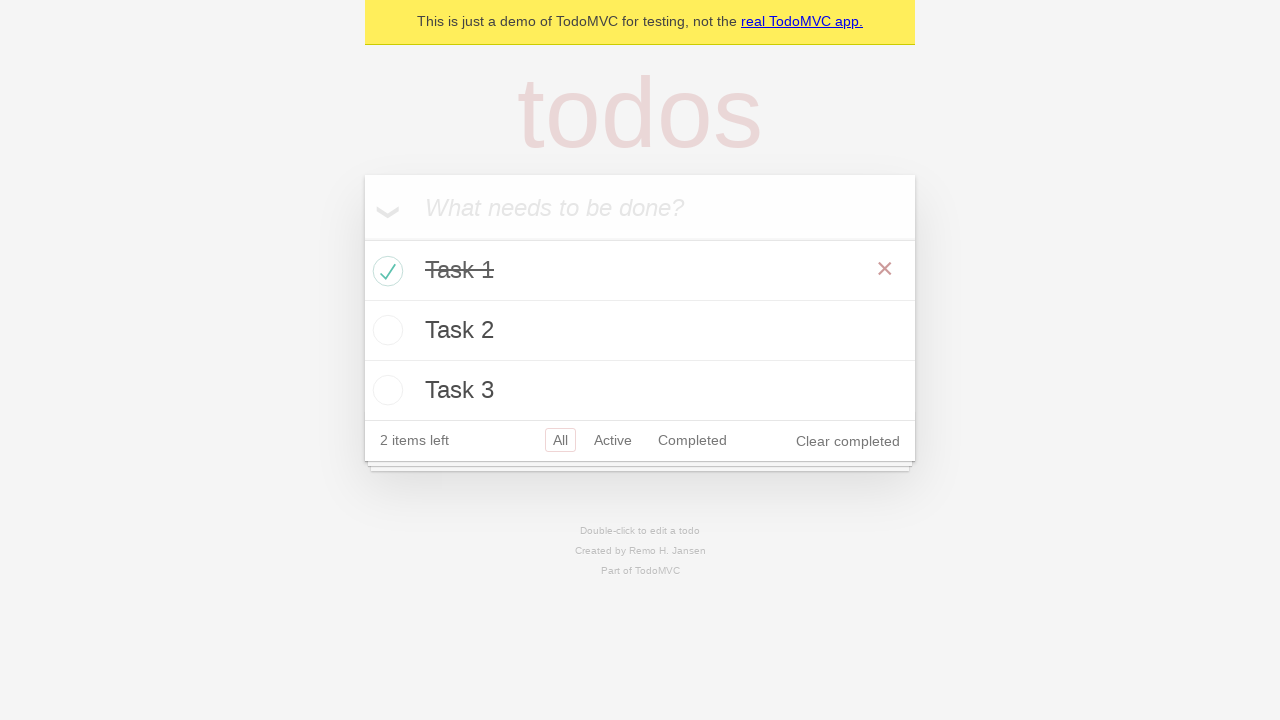

Item counter loaded showing active todo count
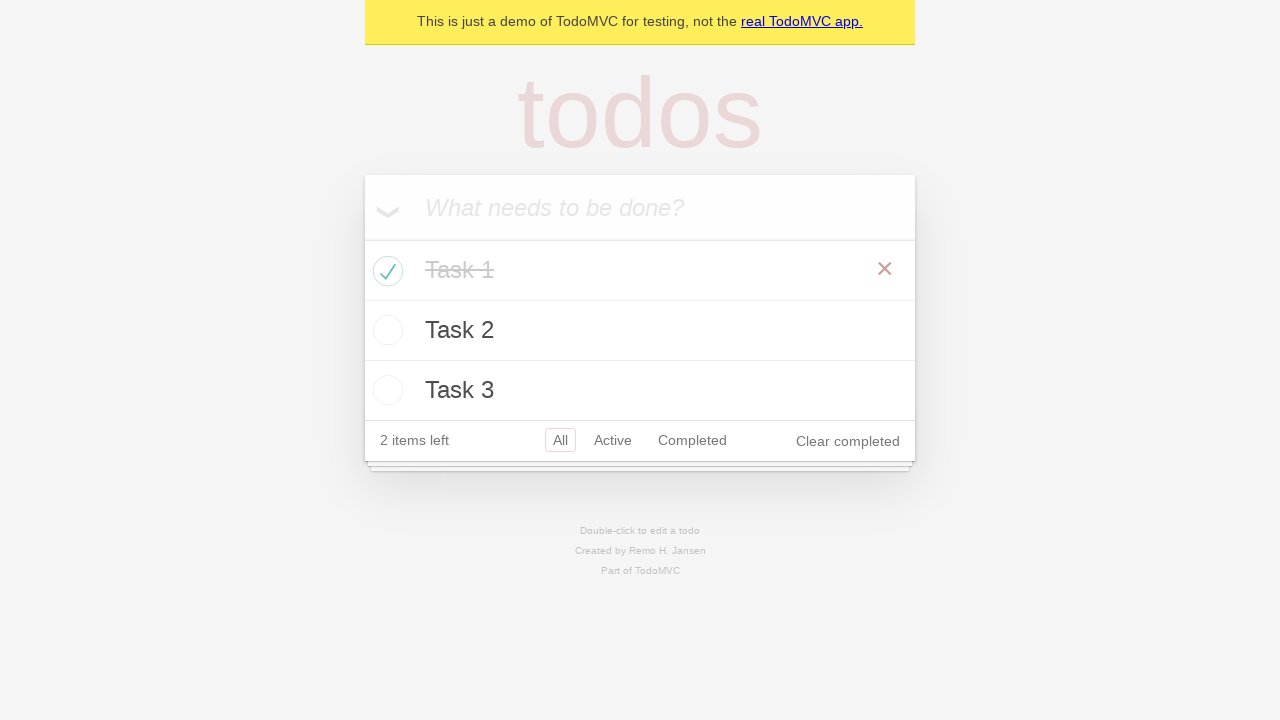

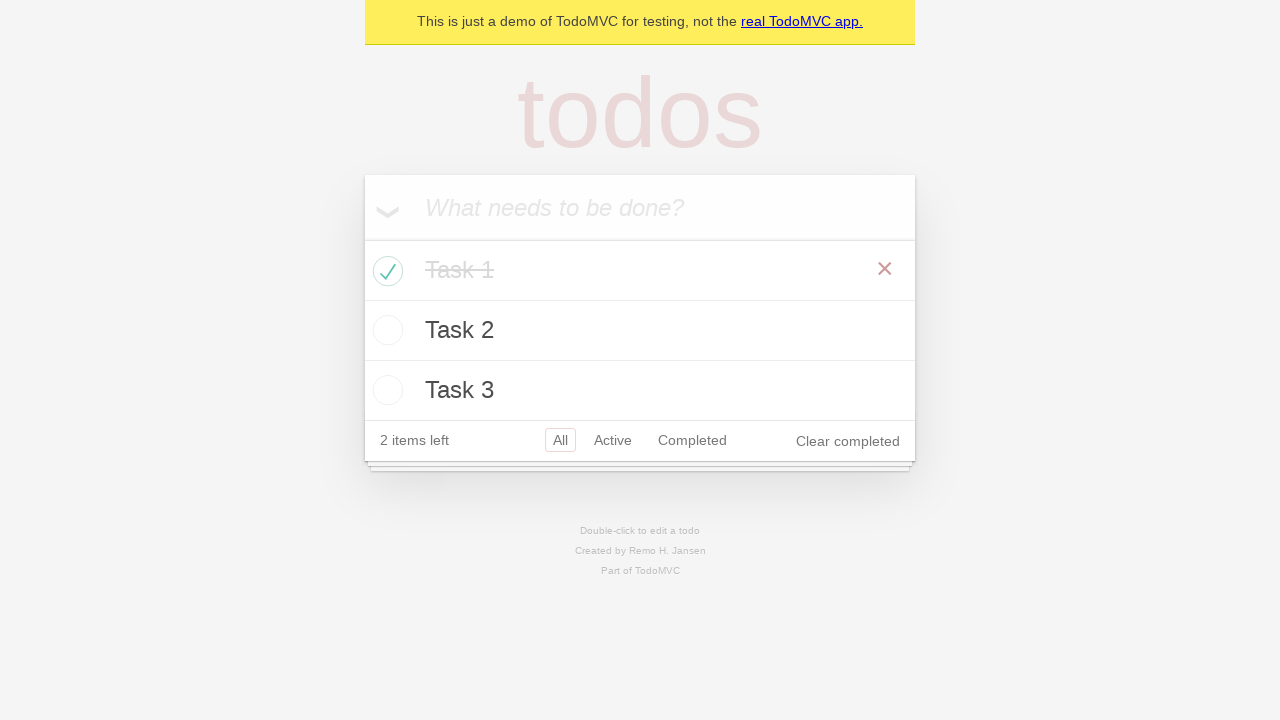